Navigates to the RedBus homepage, a travel booking website, to verify the page loads successfully.

Starting URL: https://www.redbus.in/

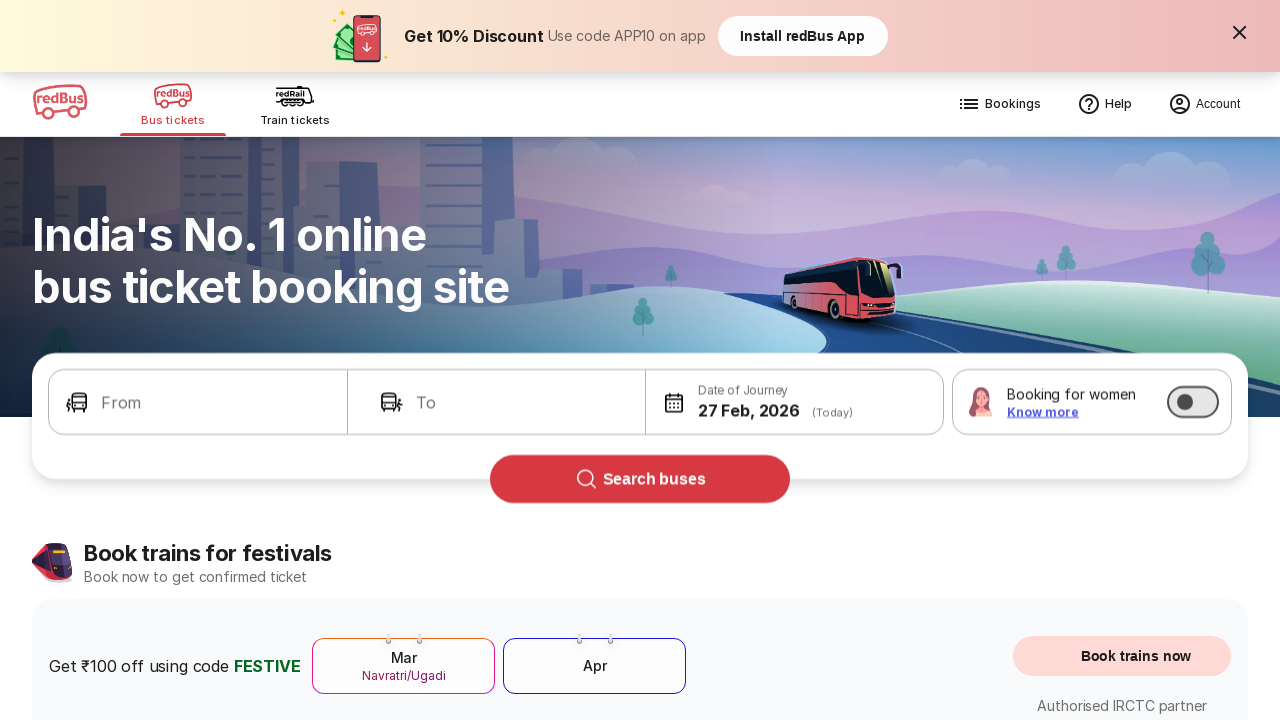

Waited for page DOM content to load
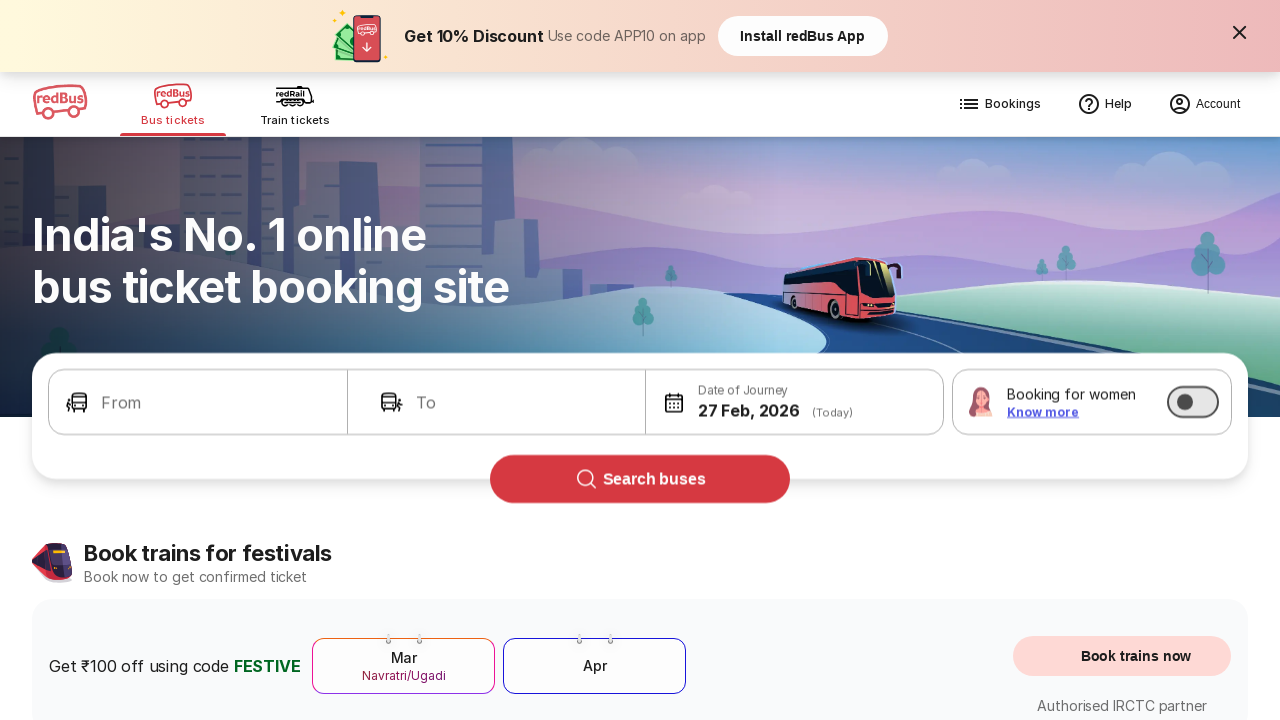

Verified body element is visible on RedBus homepage
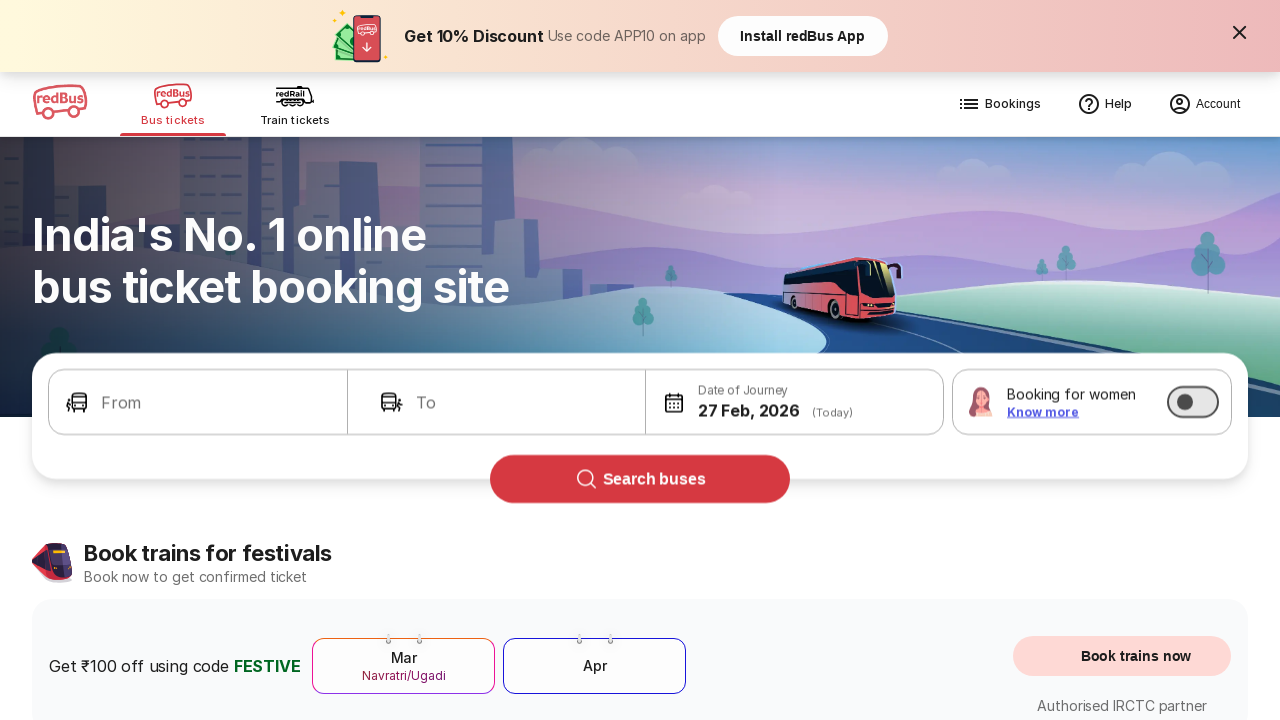

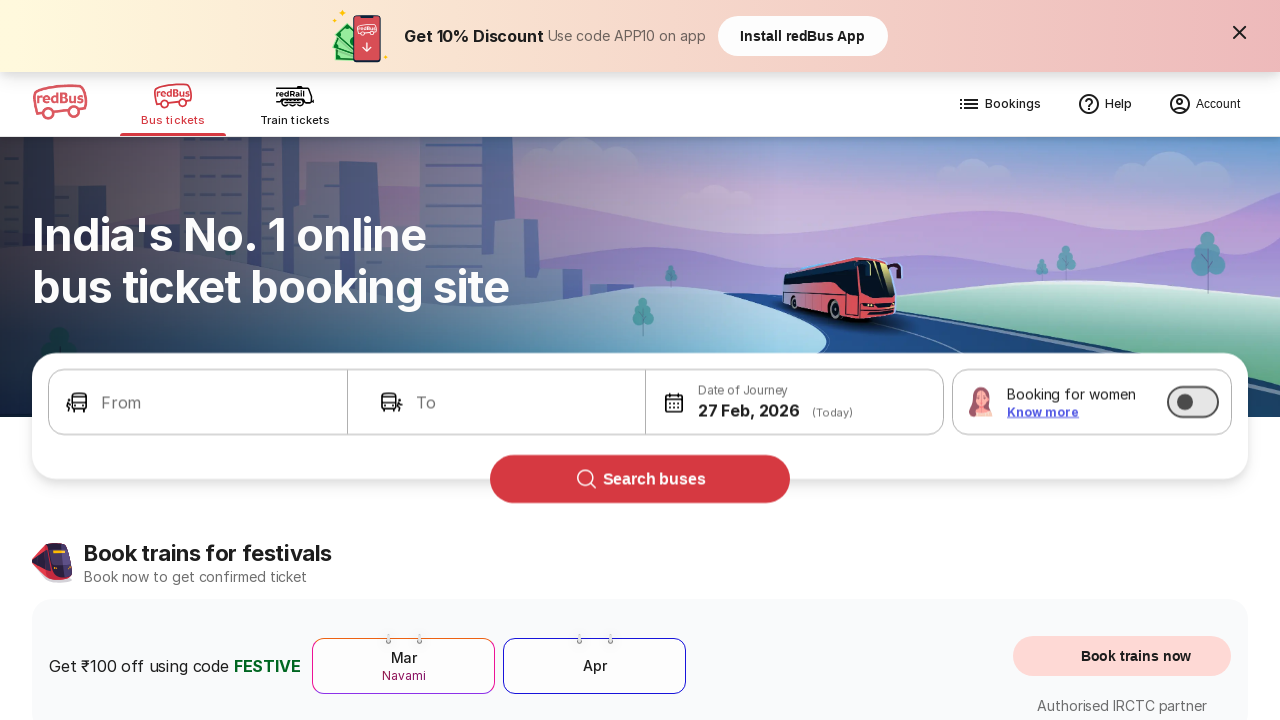